Tests filling out a practice form on demoqa.com by navigating to the Forms section, selecting Practice Form, and completing various form fields including name, email, mobile number, gender selection, subjects, file upload, and location dropdowns.

Starting URL: https://demoqa.com/

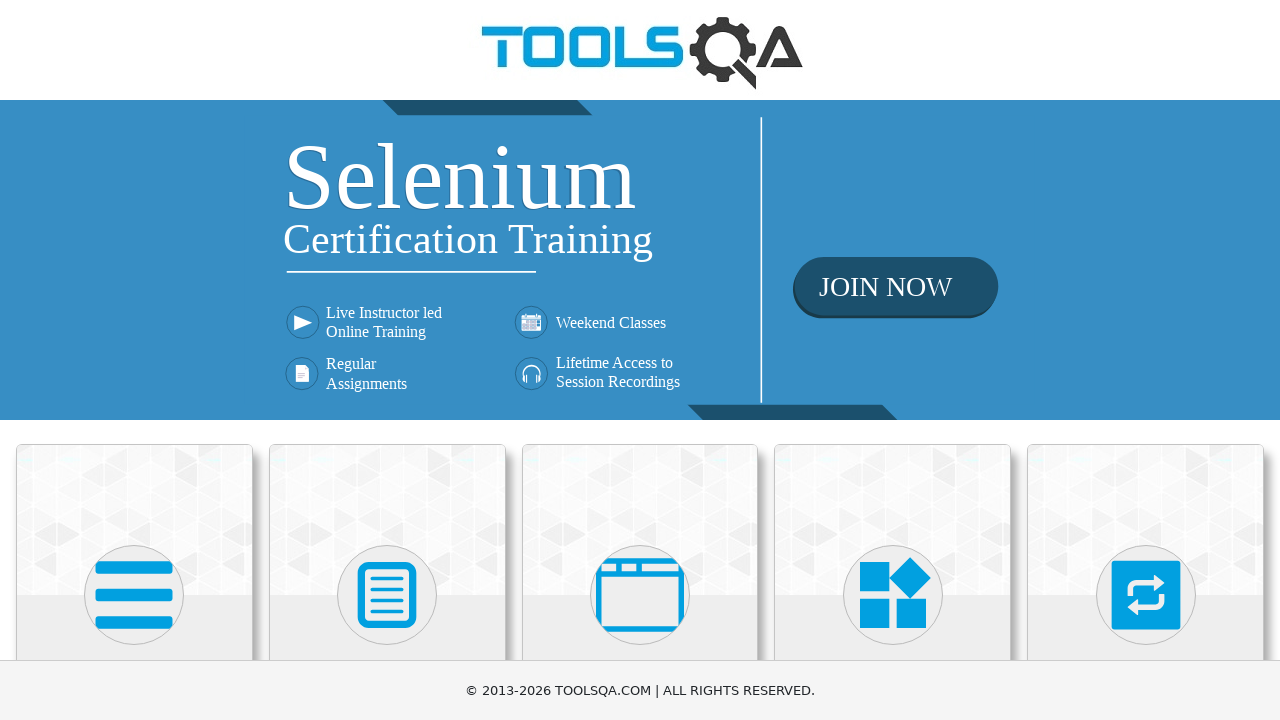

Scrolled down 400px to reveal Forms menu
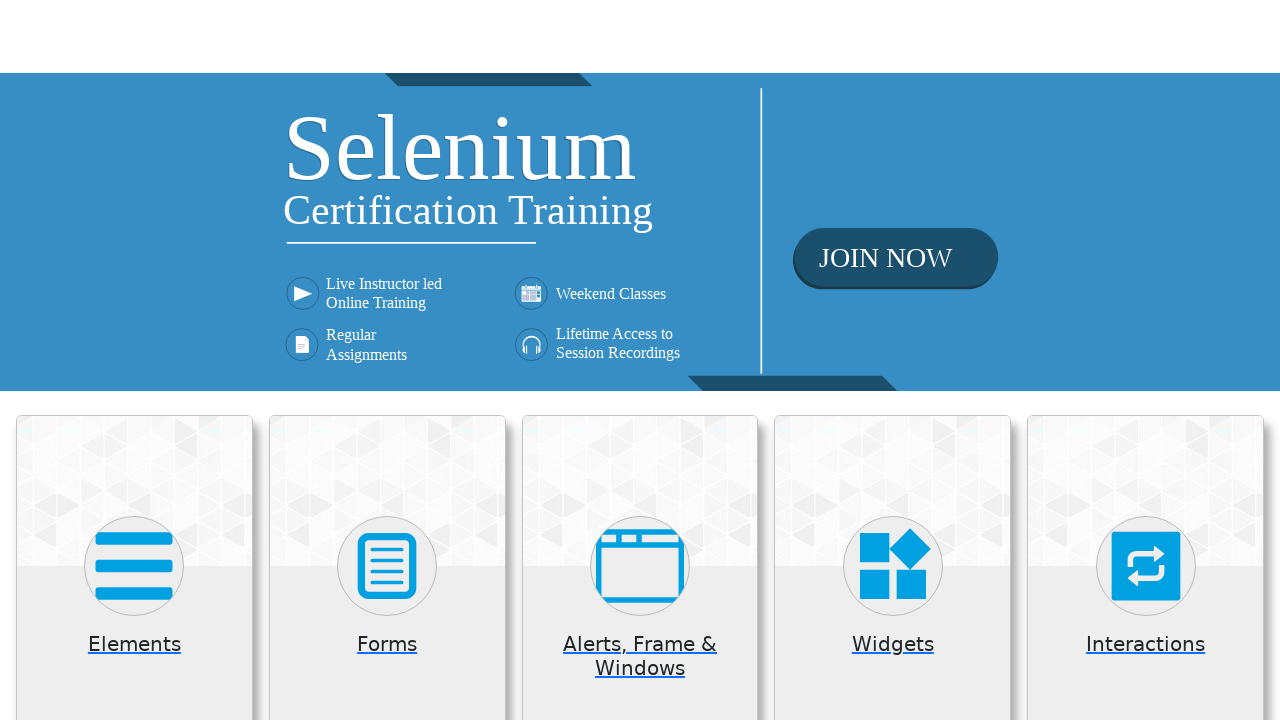

Clicked on Forms menu at (387, 273) on xpath=//h5[text()='Forms']
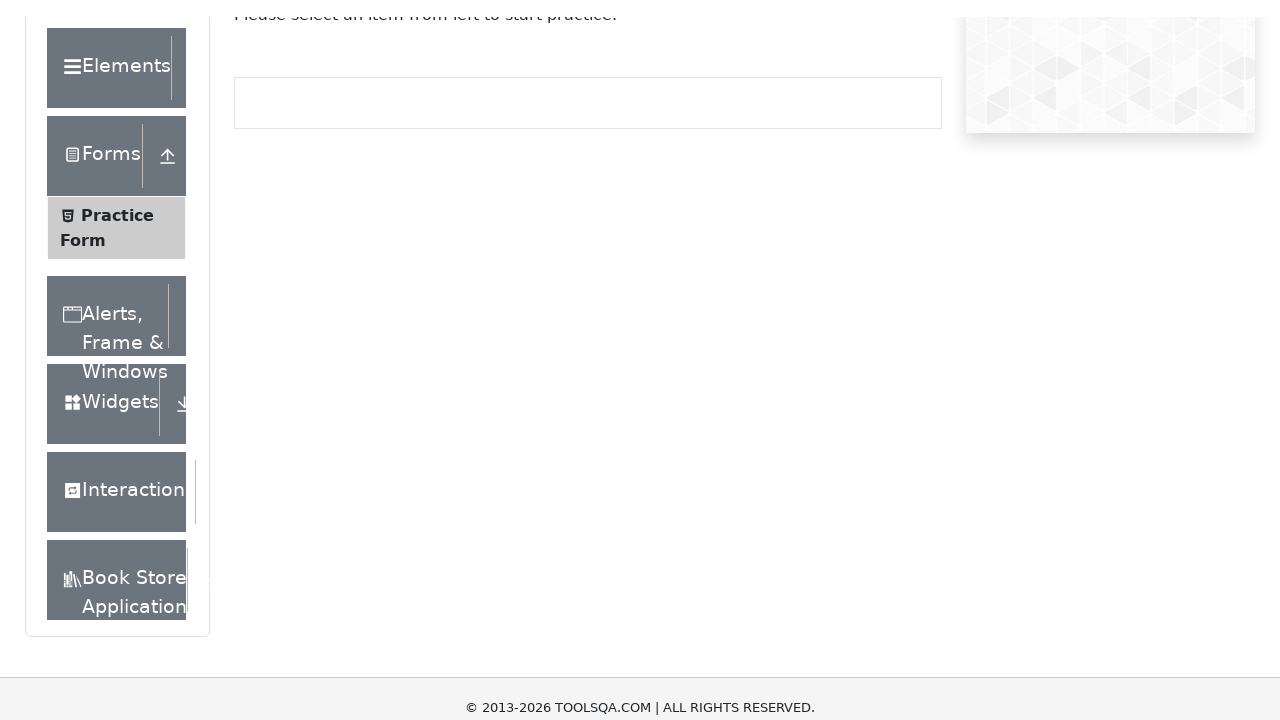

Clicked on Practice Form submenu at (117, 198) on xpath=//span[@class='text' and text()='Practice Form']
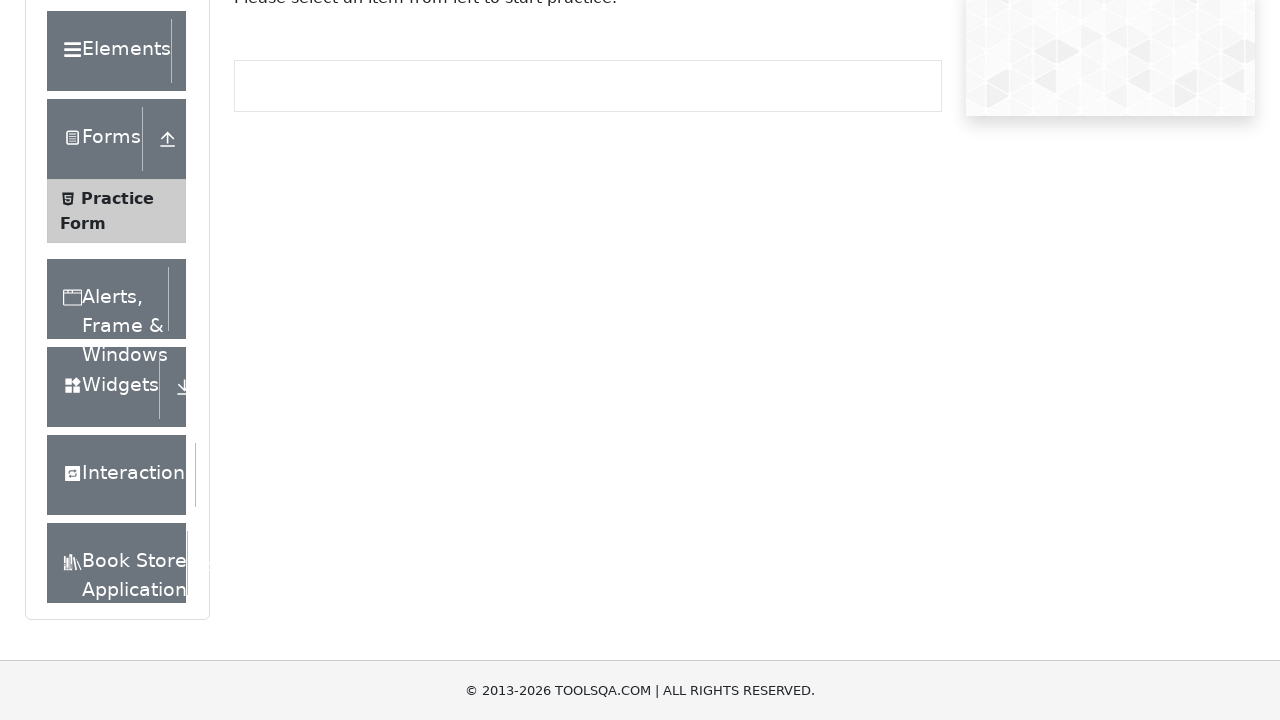

Filled first name field with 'Anca' on #firstName
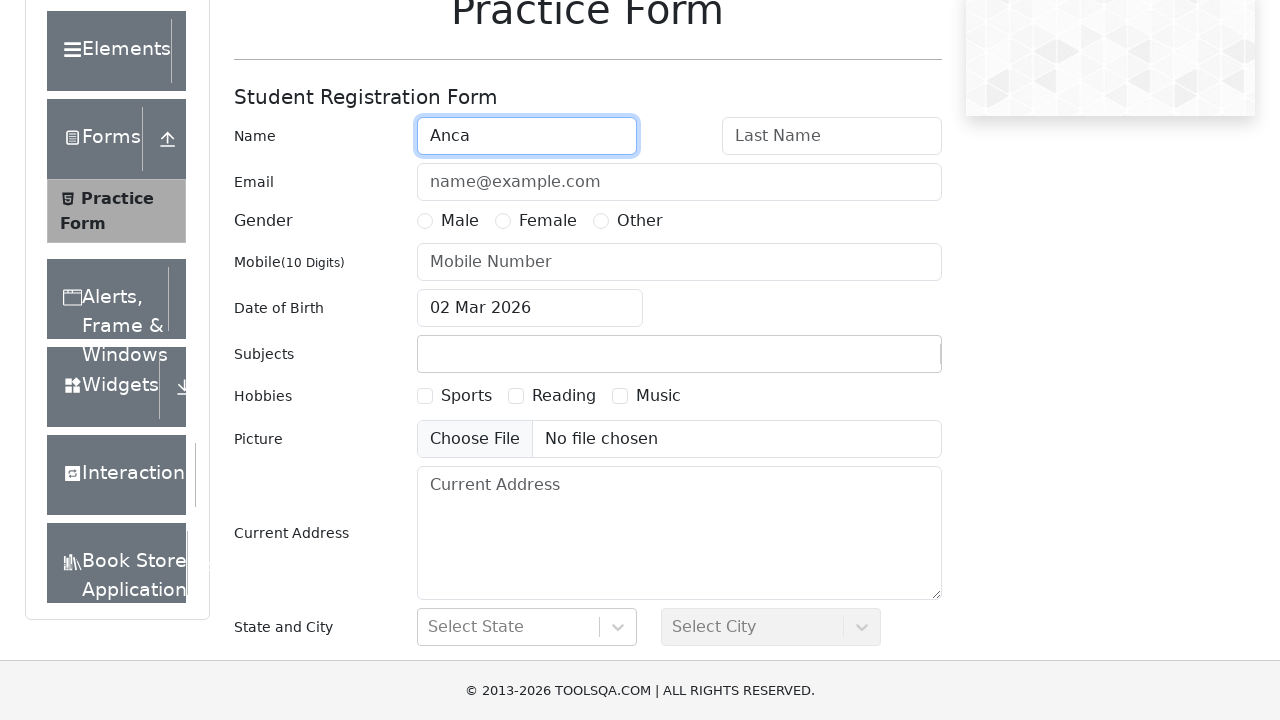

Filled last name field with 'Buia' on #lastName
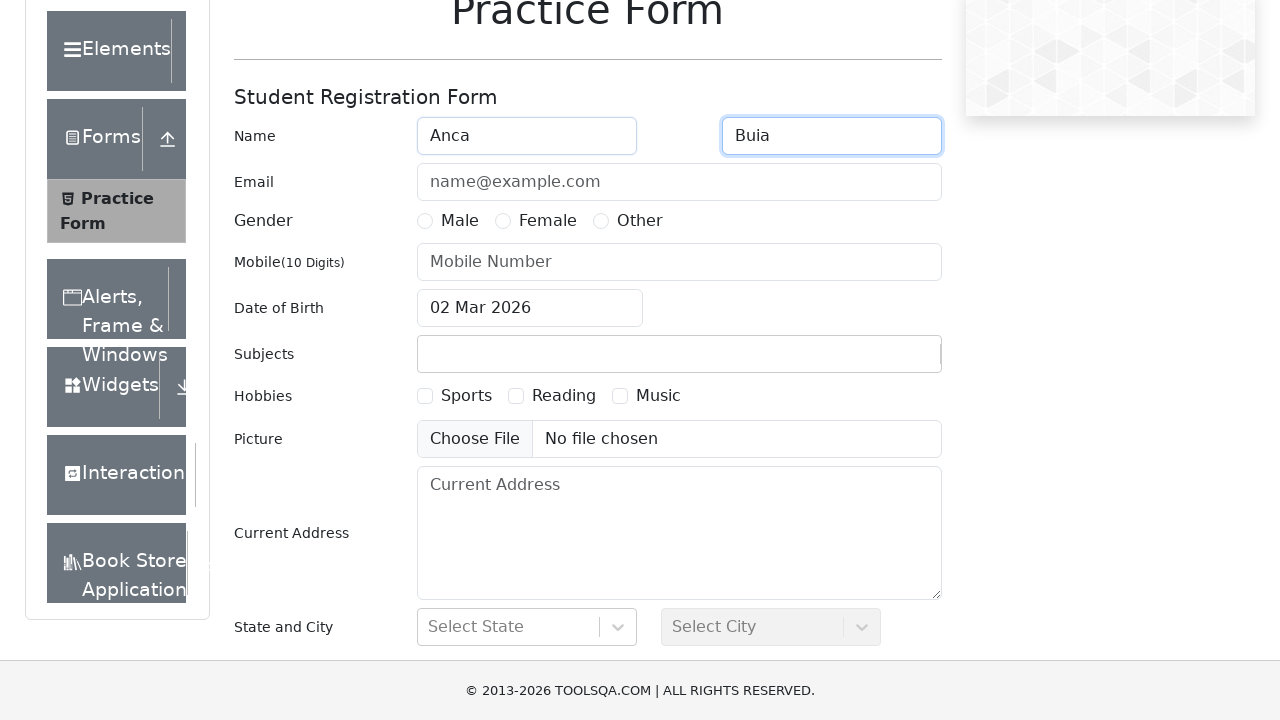

Filled email field with 'ancuta.buia@gmail.com' on #userEmail
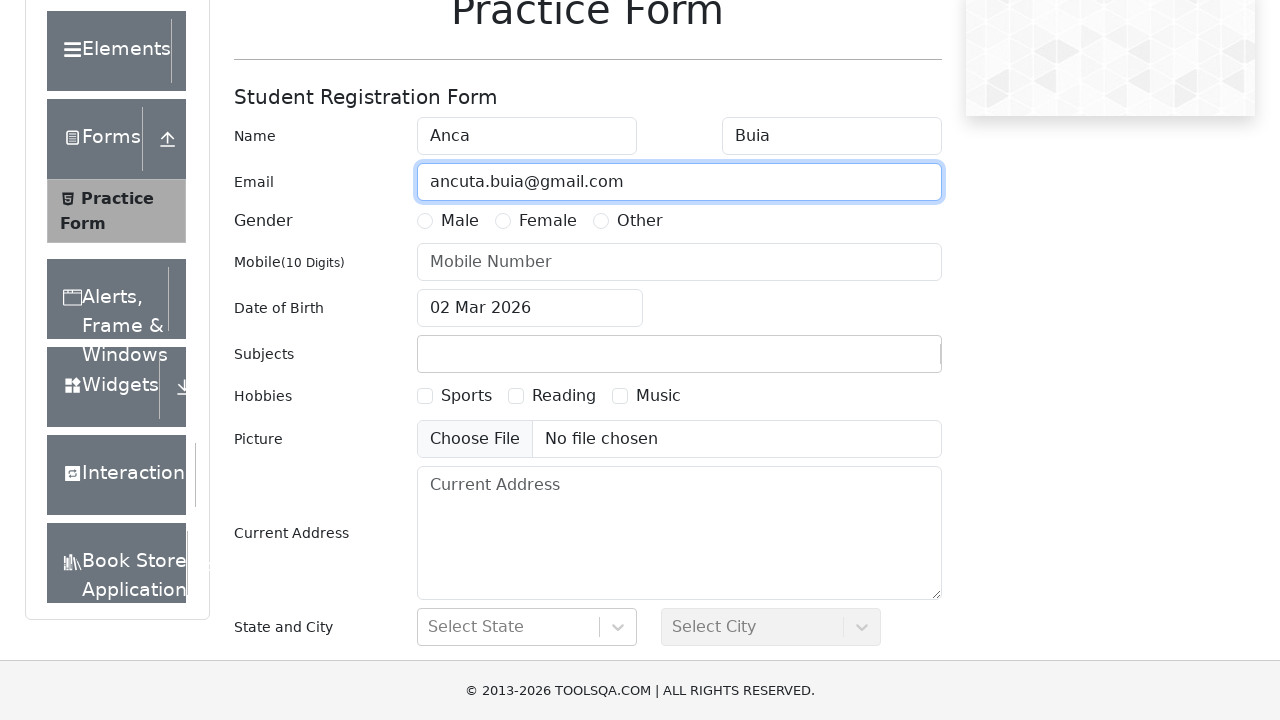

Filled mobile number field with '0740000000' on input[placeholder='Mobile Number']
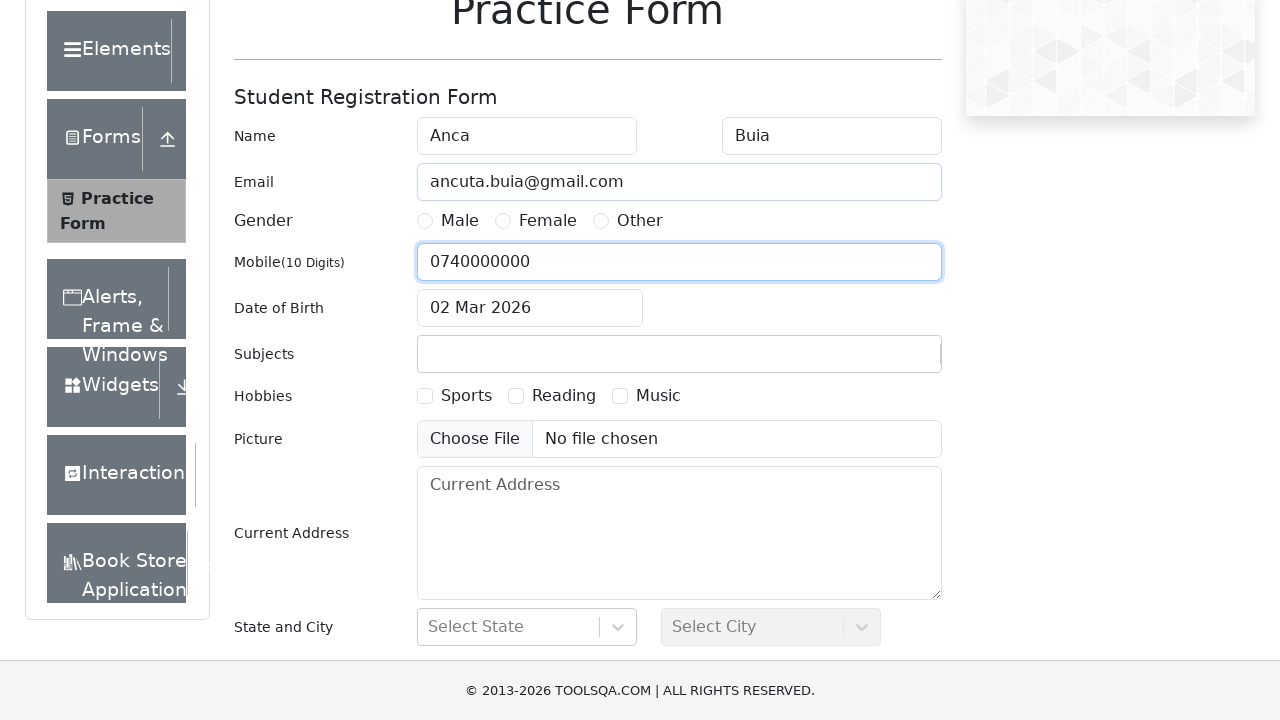

Selected Male gender radio button at (460, 221) on label[for='gender-radio-1']
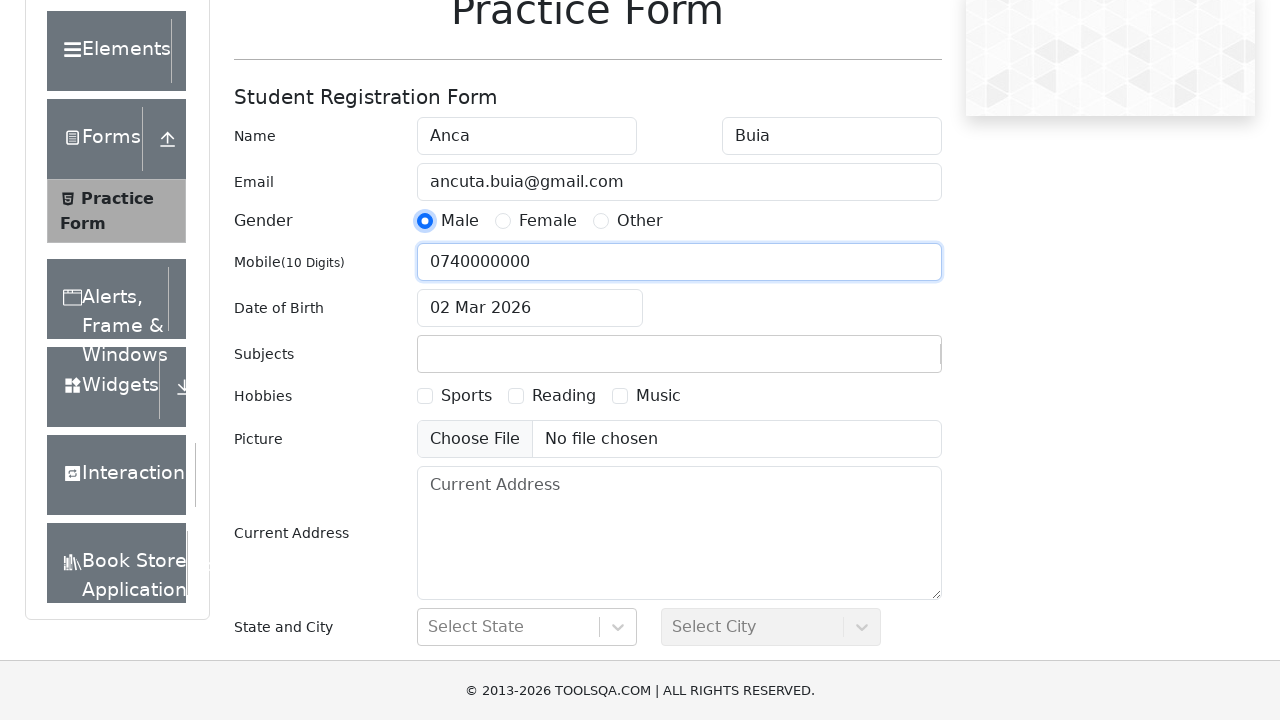

Filled subjects field with 'Social Studies' on #subjectsInput
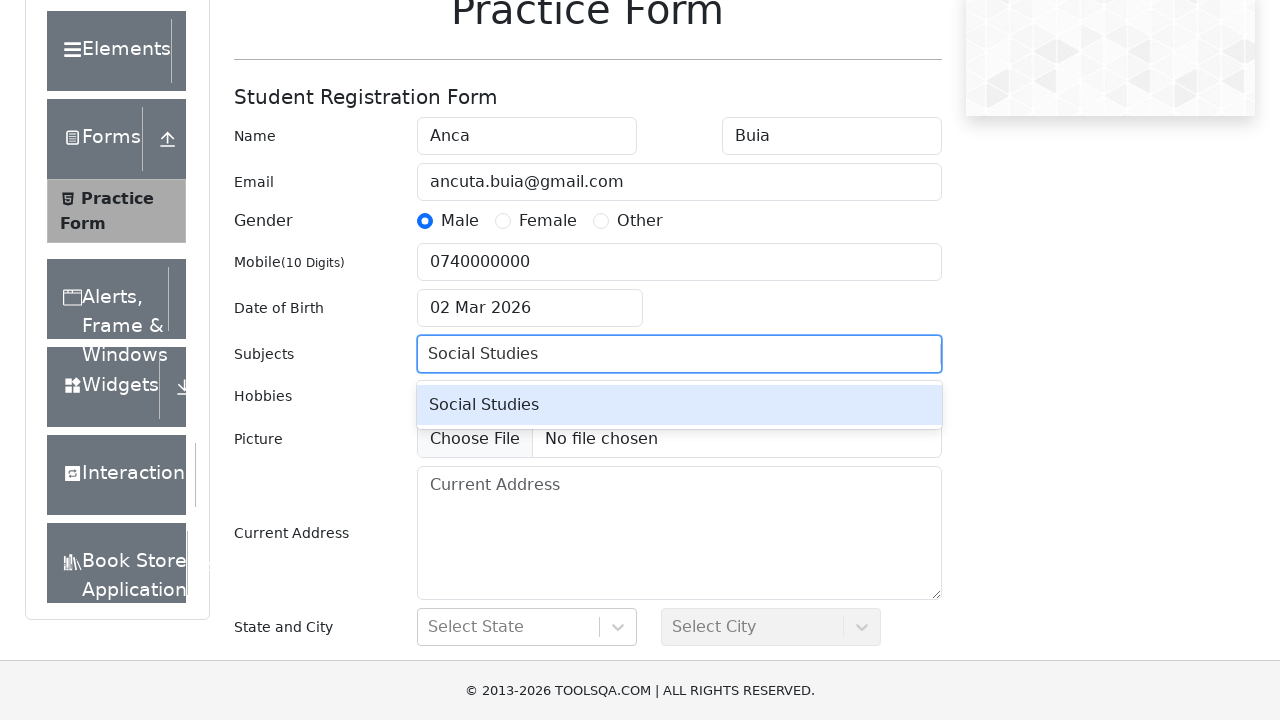

Pressed Enter to confirm subject selection on #subjectsInput
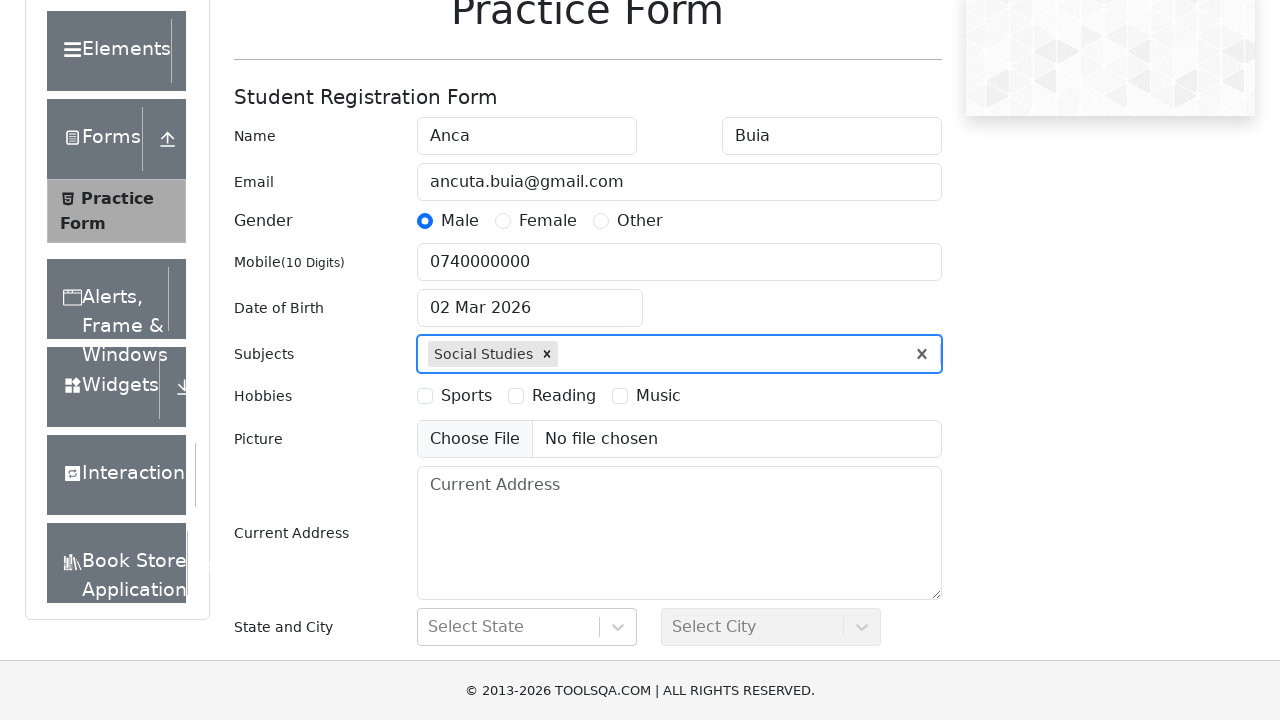

Clicked on State dropdown at (430, 627) on #react-select-3-input
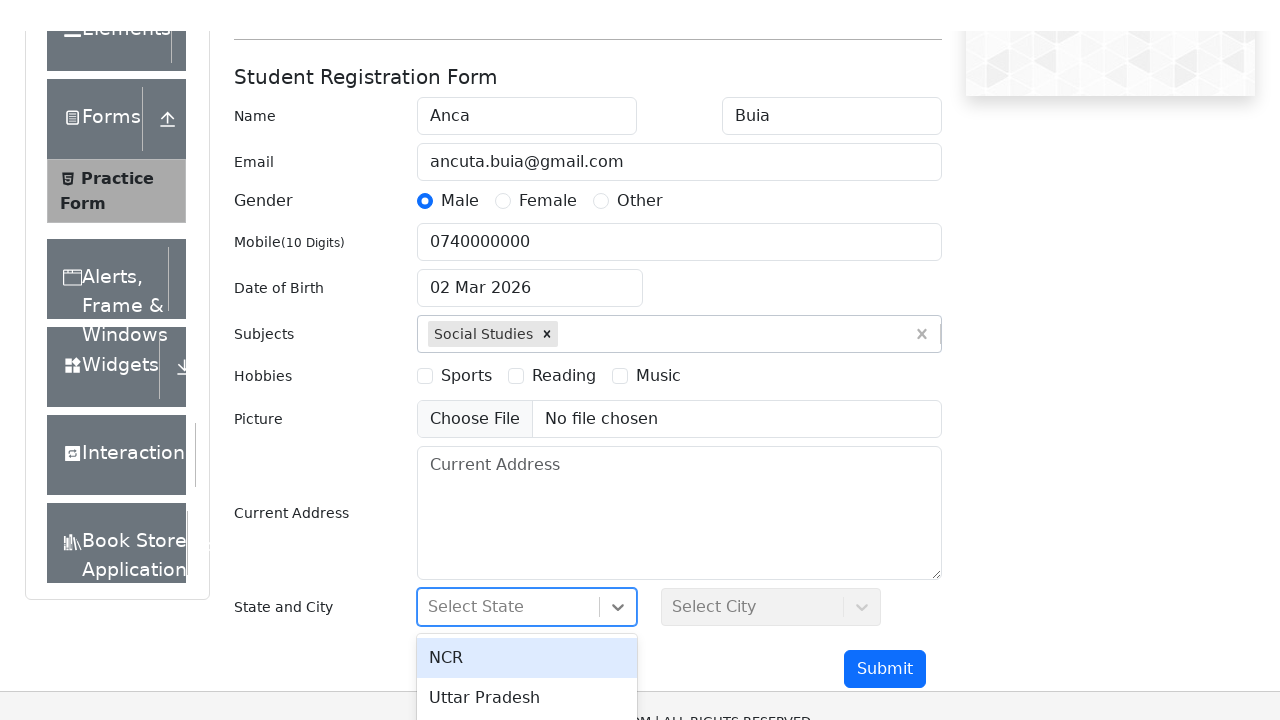

Typed 'NCR' in State dropdown on #react-select-3-input
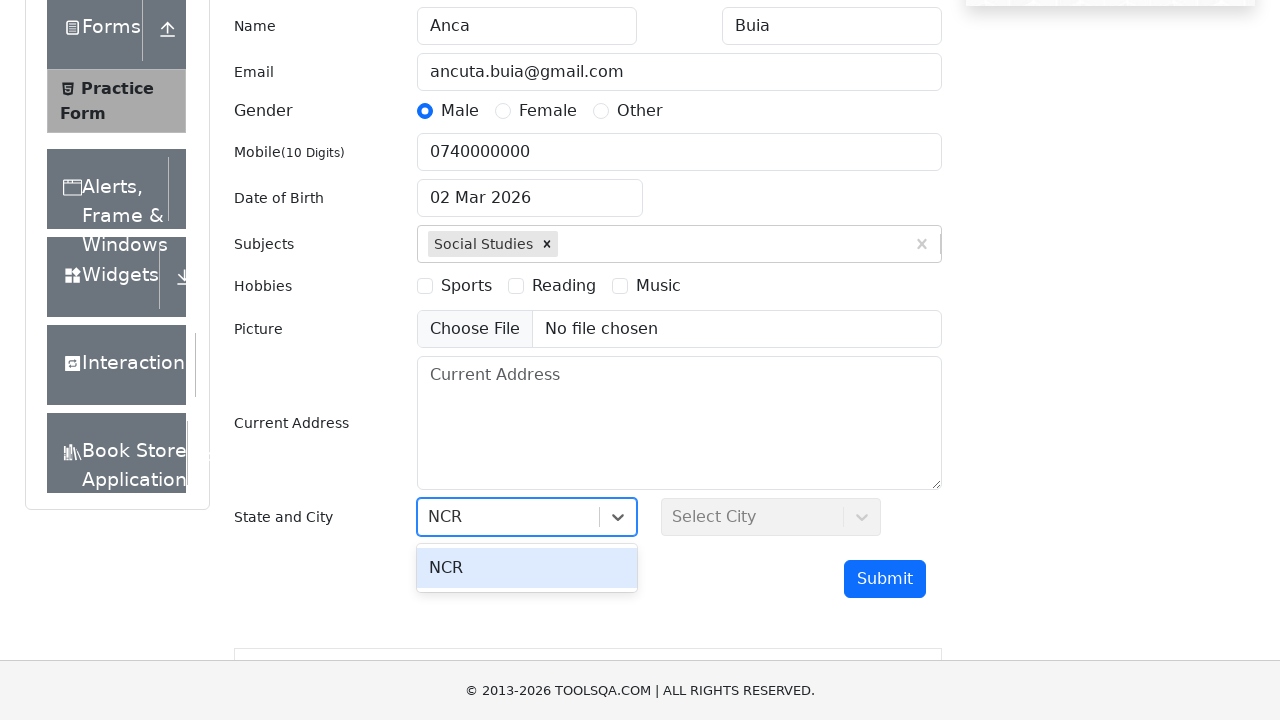

Selected 'NCR' state on #react-select-3-input
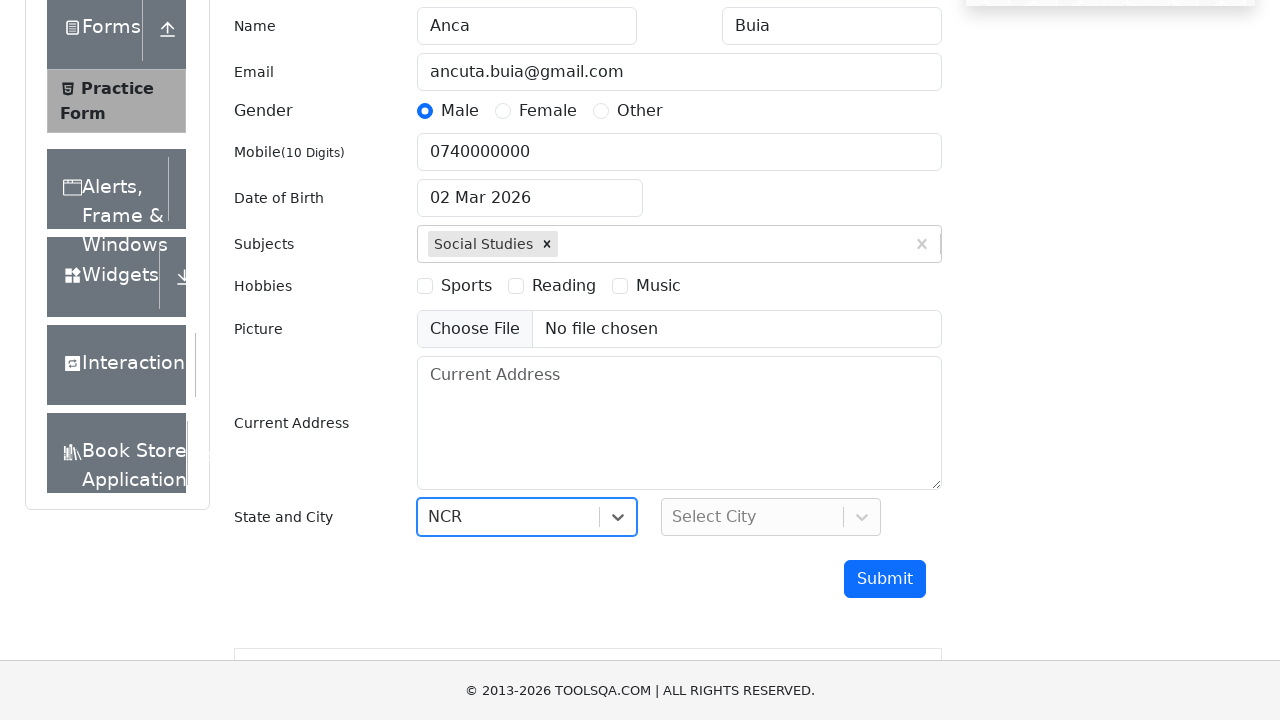

Clicked on City dropdown at (674, 517) on #react-select-4-input
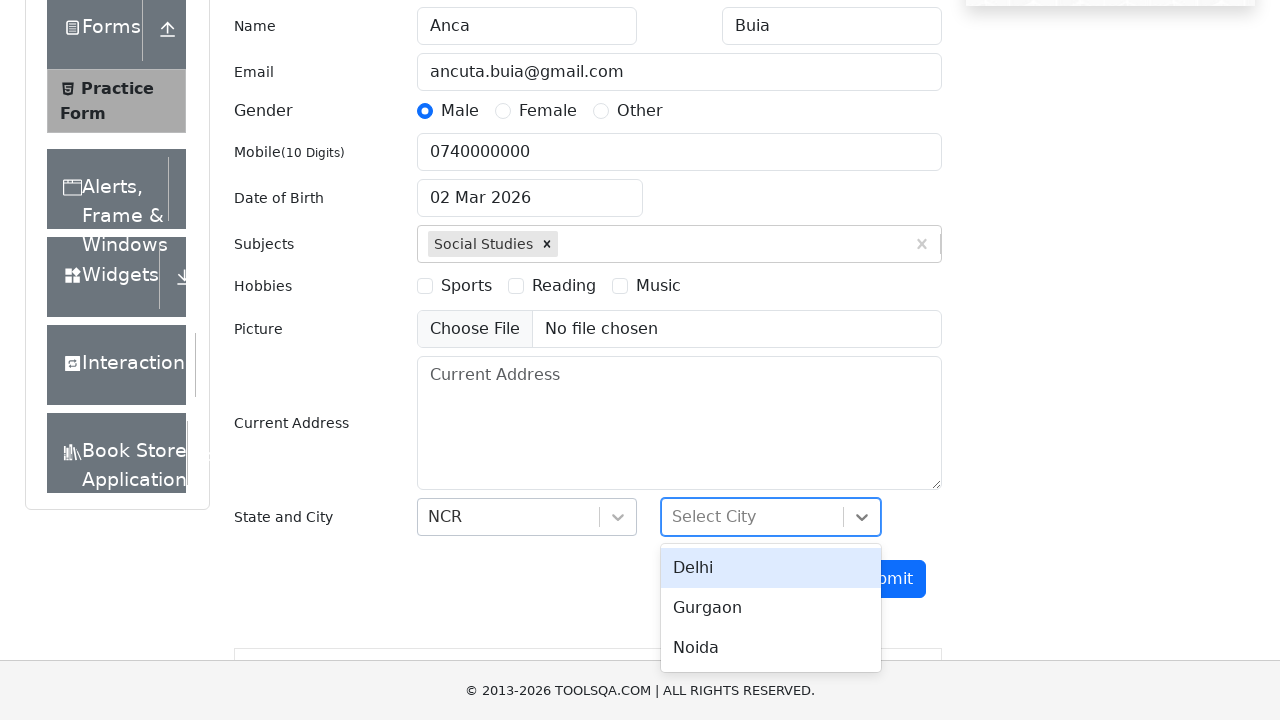

Typed 'Delhi' in City dropdown on #react-select-4-input
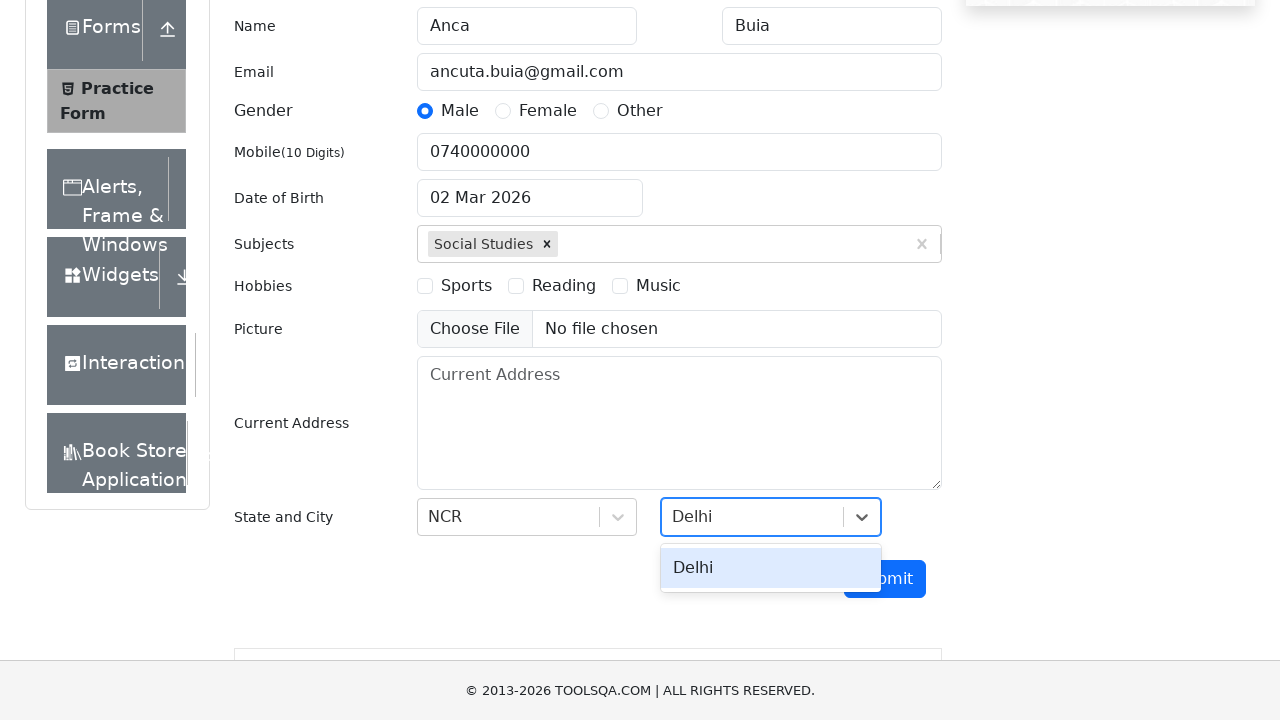

Selected 'Delhi' city on #react-select-4-input
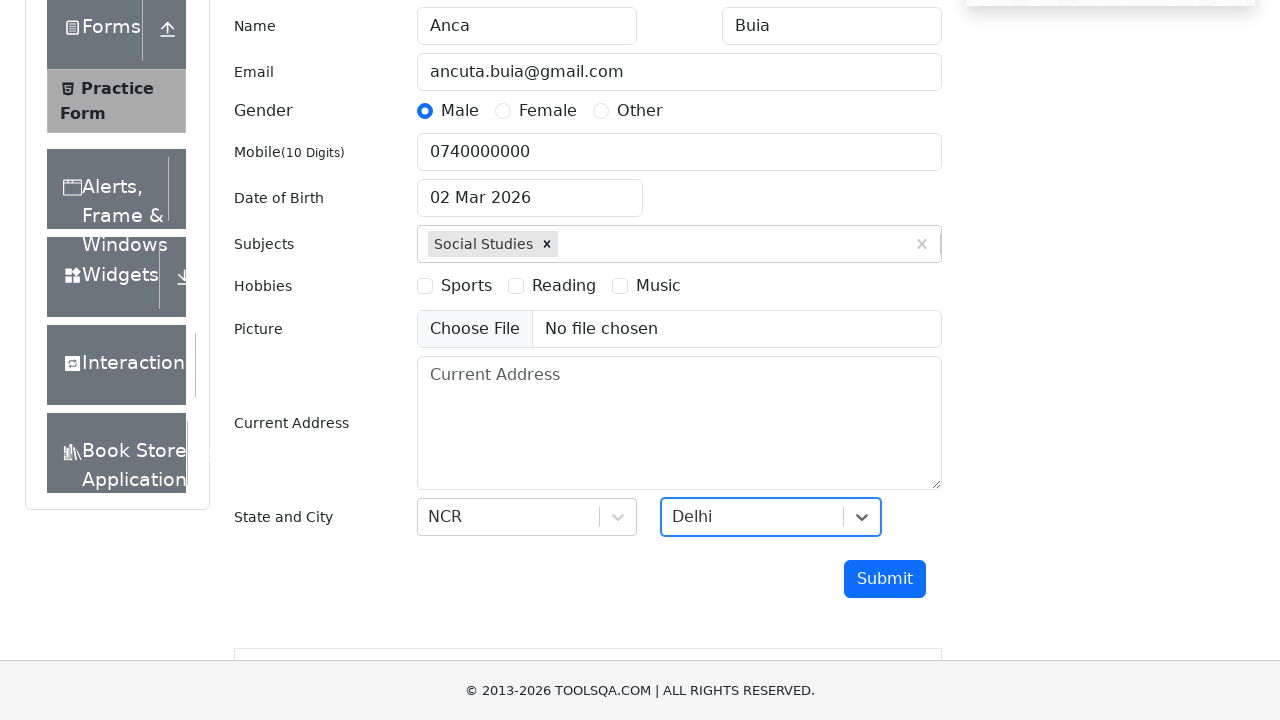

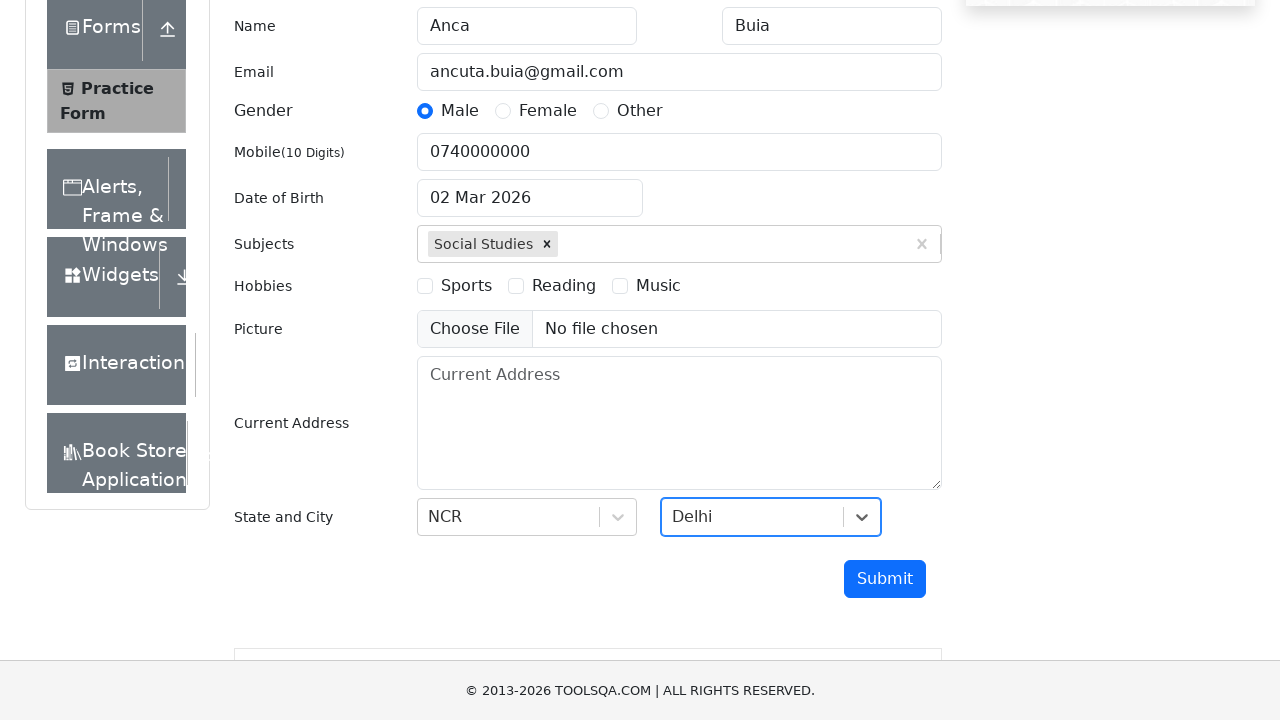